Tests registration form validation when phone number format is invalid (doesn't start with valid prefix)

Starting URL: https://alada.vn/tai-khoan/dang-ky.html

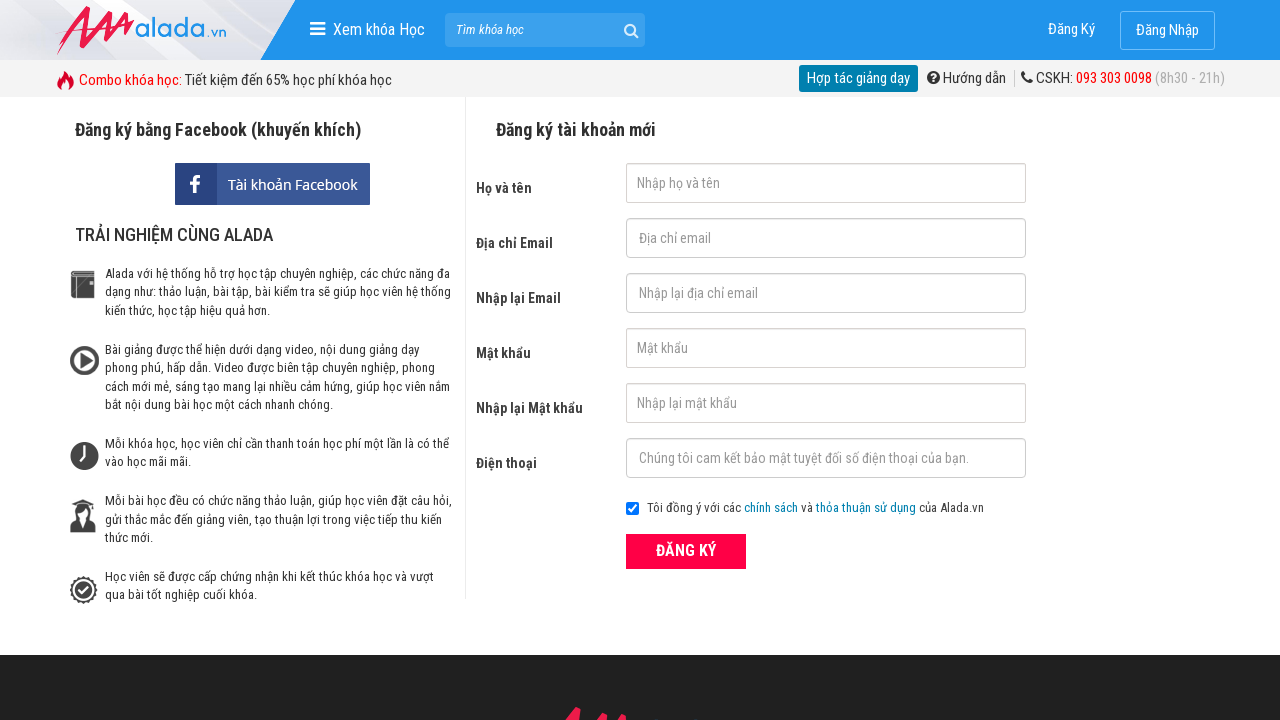

Filled first name field with 'Hong Nhung' on #txtFirstname
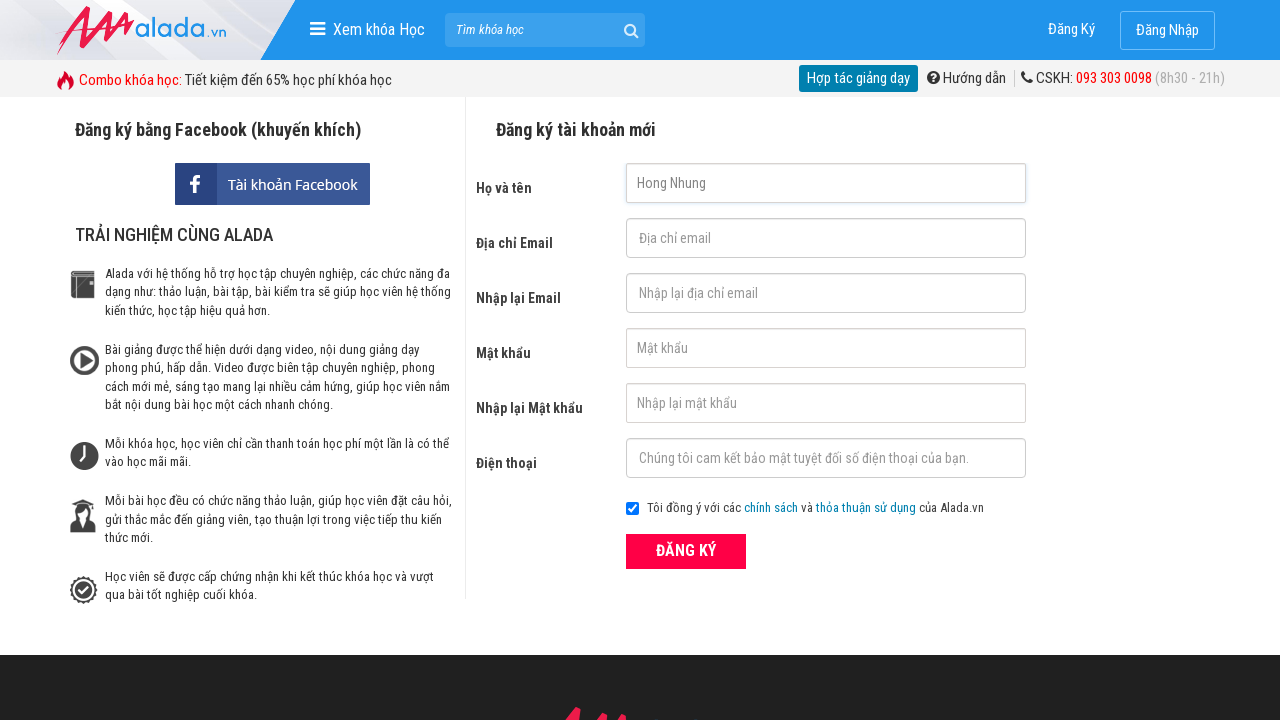

Filled email field with 'nguyennhung@gmail.com' on #txtEmail
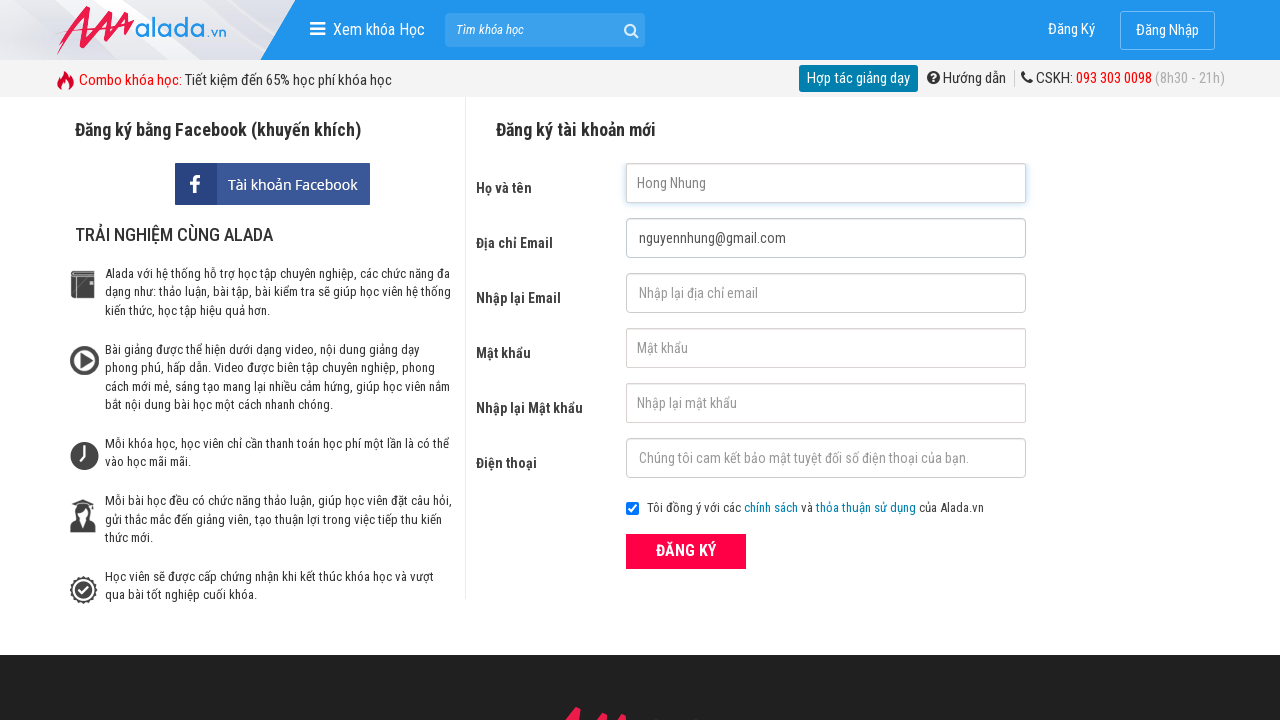

Filled confirm email field with 'nguyennhung@gmail.com' on #txtCEmail
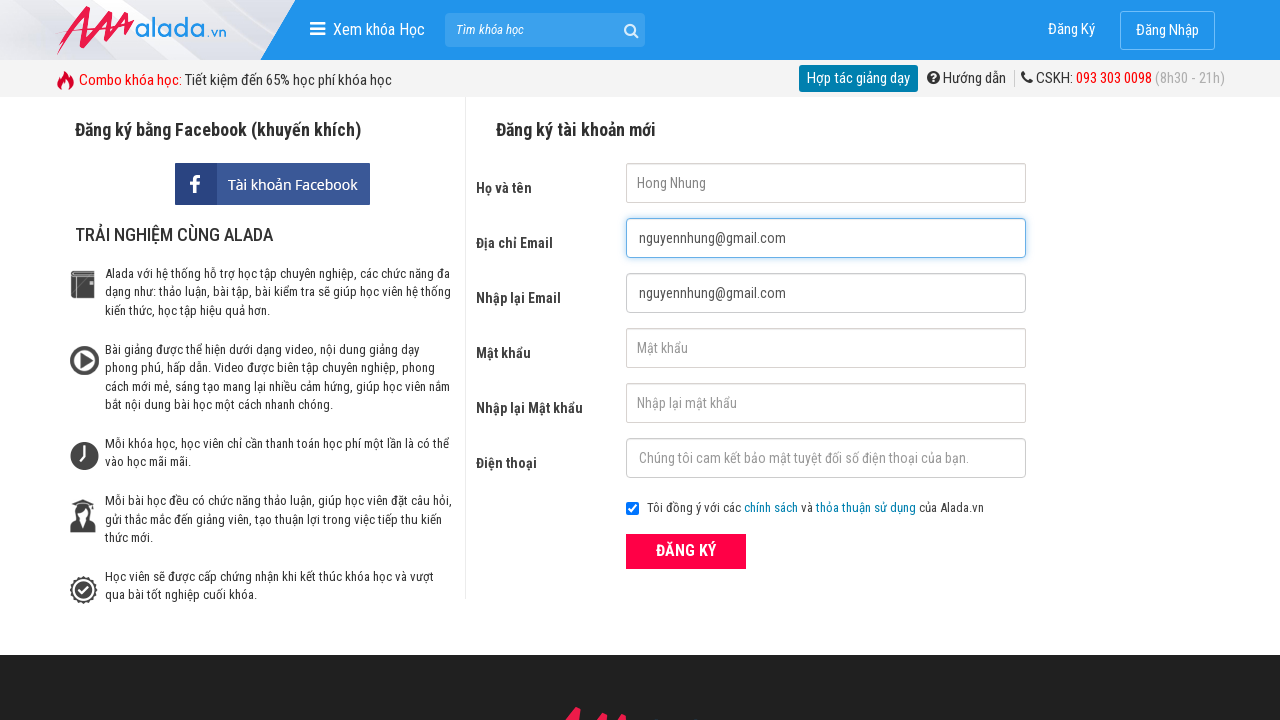

Filled password field with 'Hoa12345' on #txtPassword
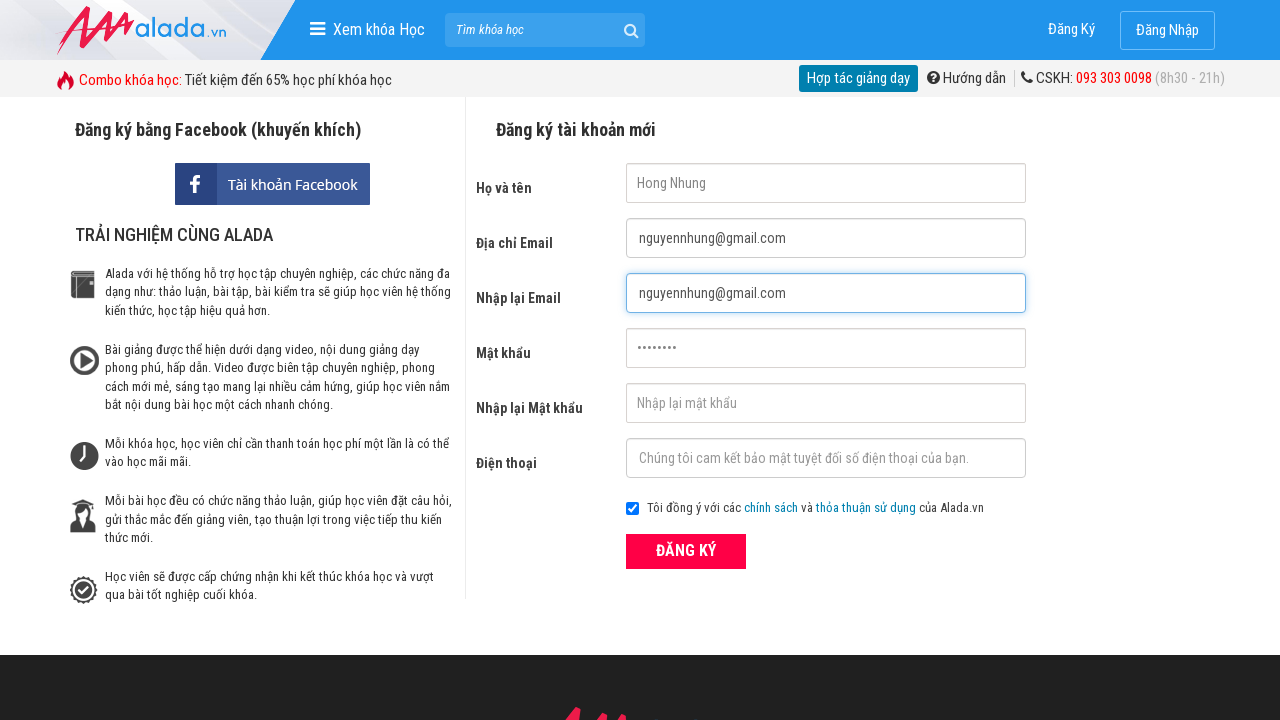

Filled confirm password field with 'Hoa12345' on #txtCPassword
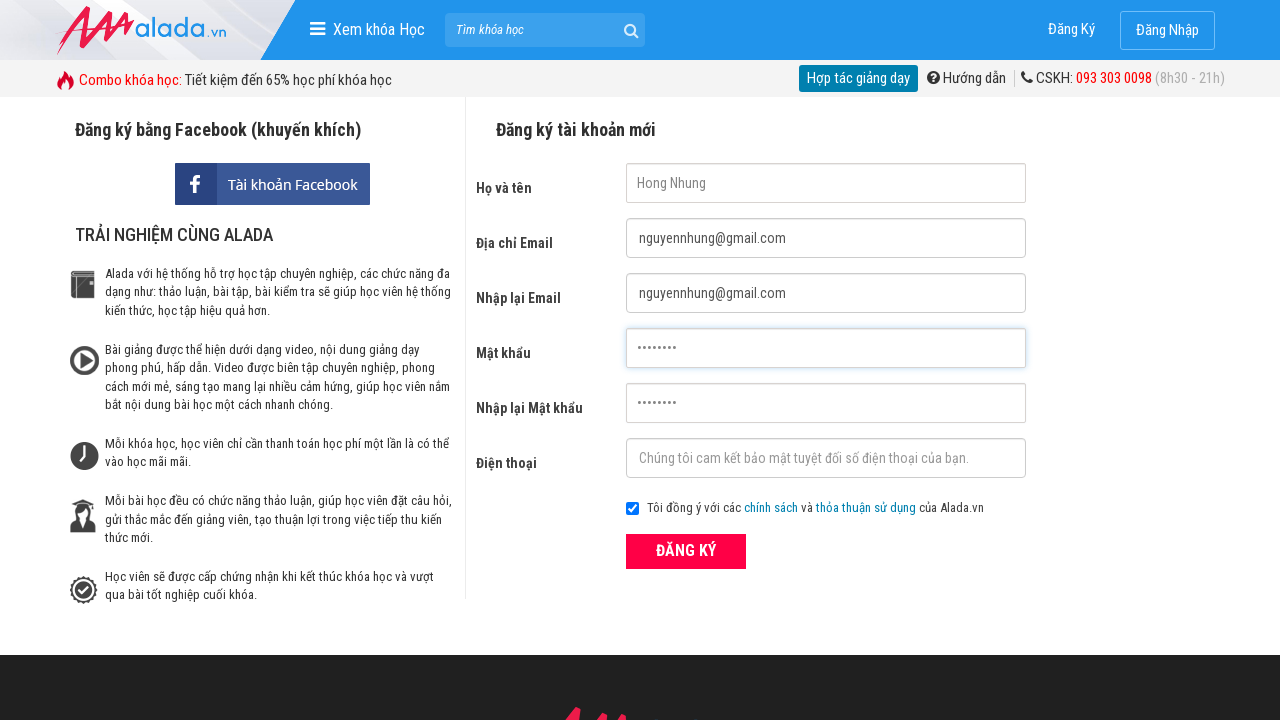

Filled phone field with invalid format '1123456789' (doesn't start with valid prefix) on #txtPhone
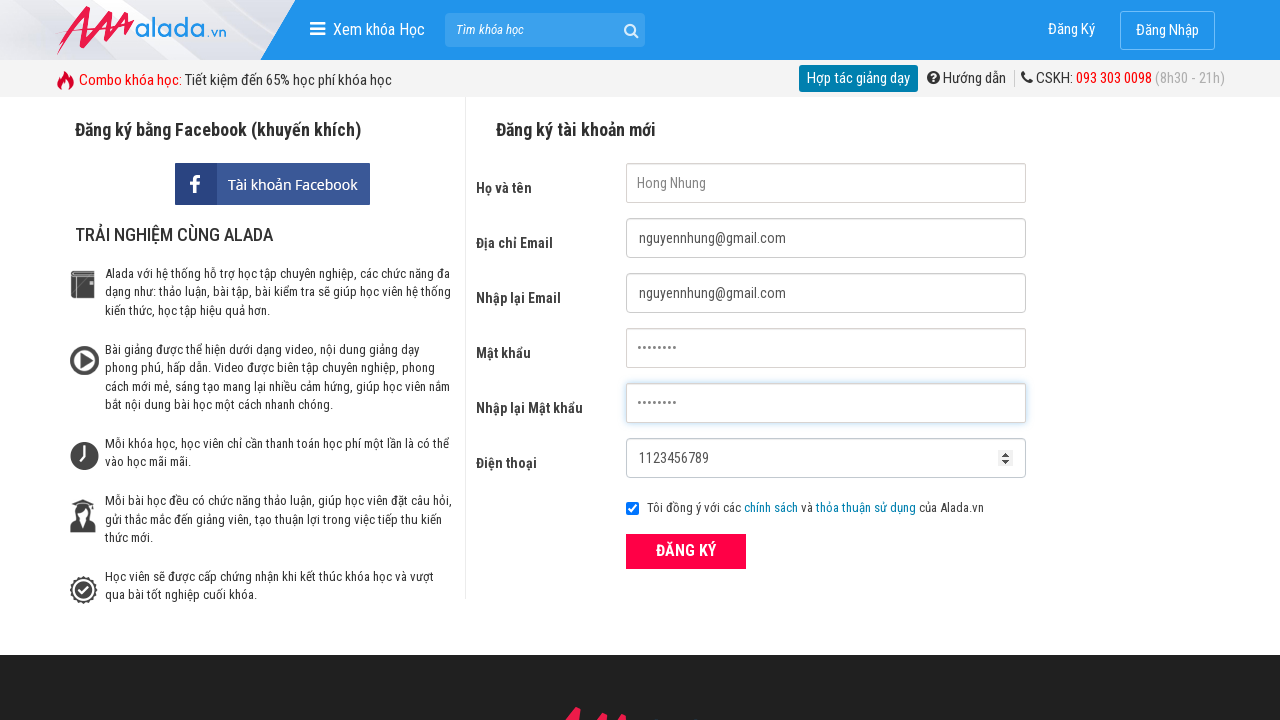

Clicked submit button to register with invalid phone number at (686, 551) on button[type='submit']
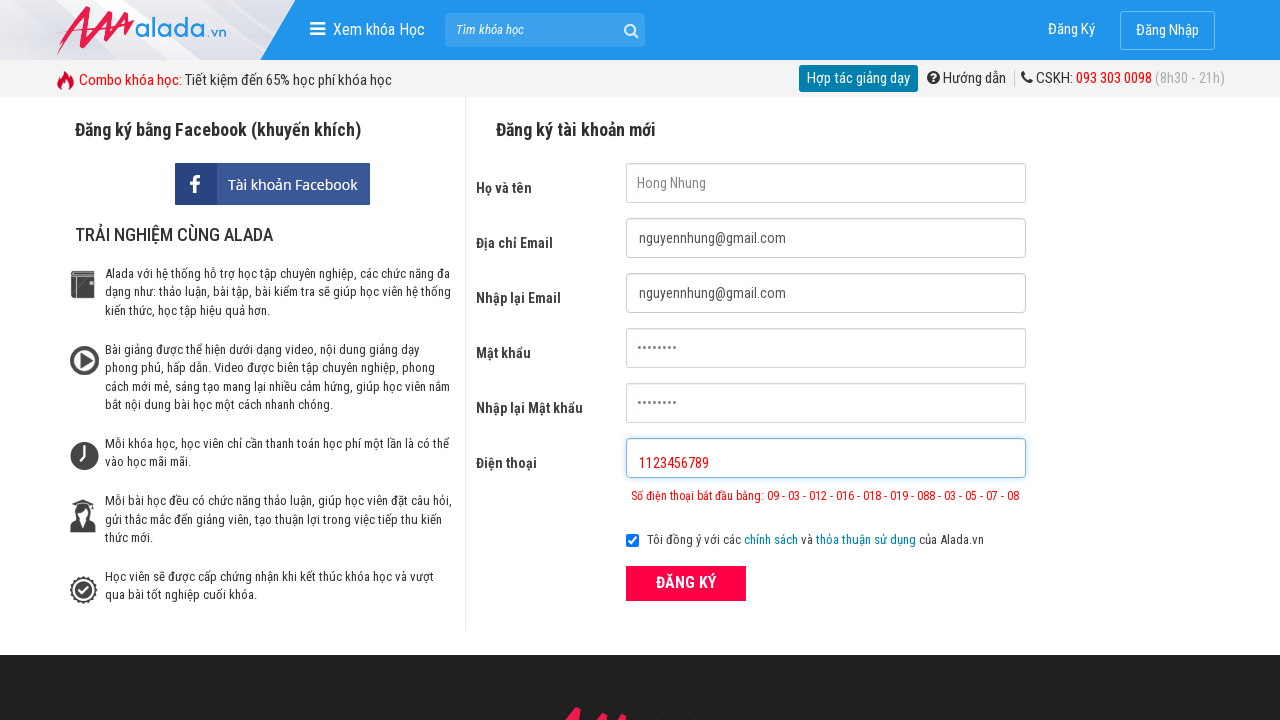

Phone number error message appeared, validating invalid phone format rejection
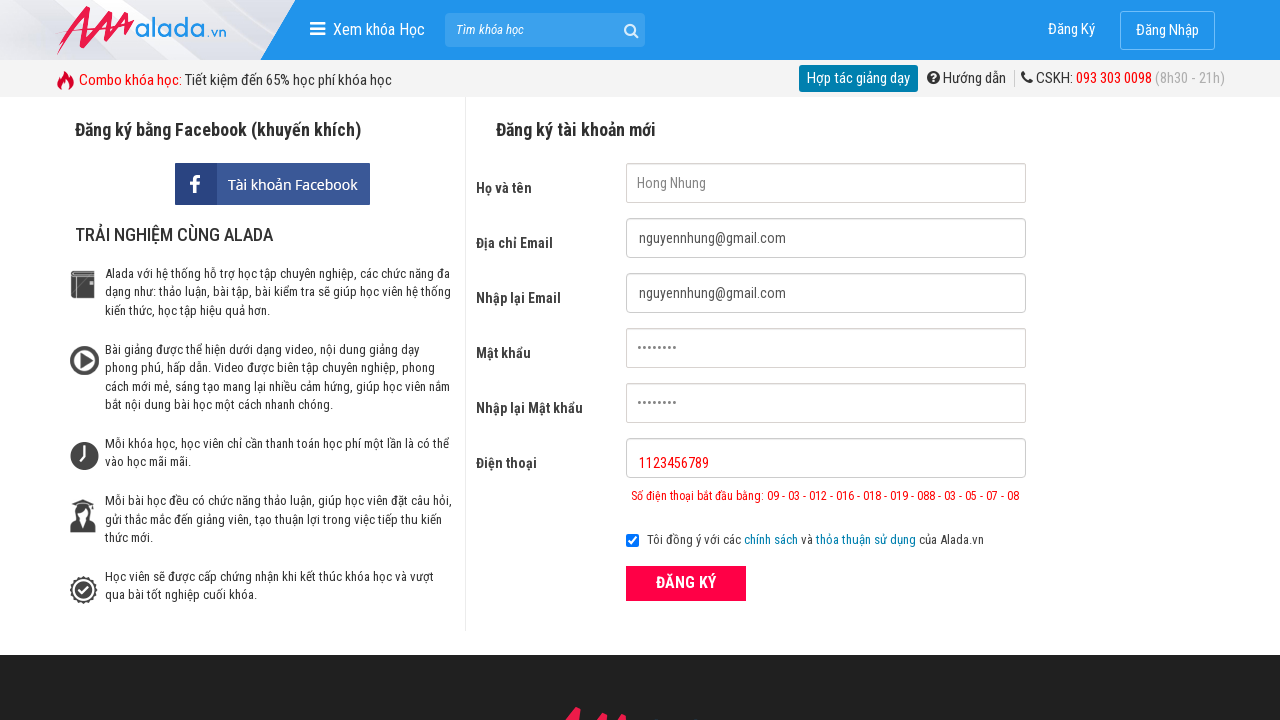

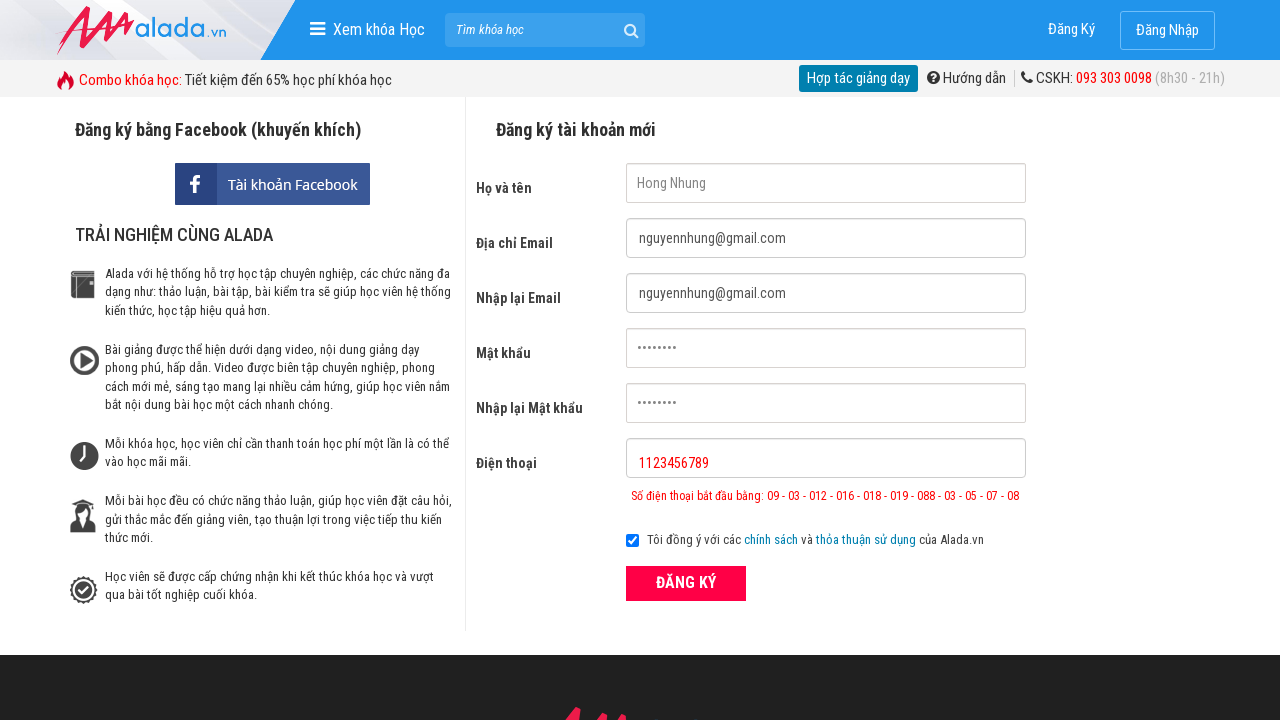